Navigates to an automation practice page and verifies that footer links are present and clickable

Starting URL: https://rahulshettyacademy.com/AutomationPractice/

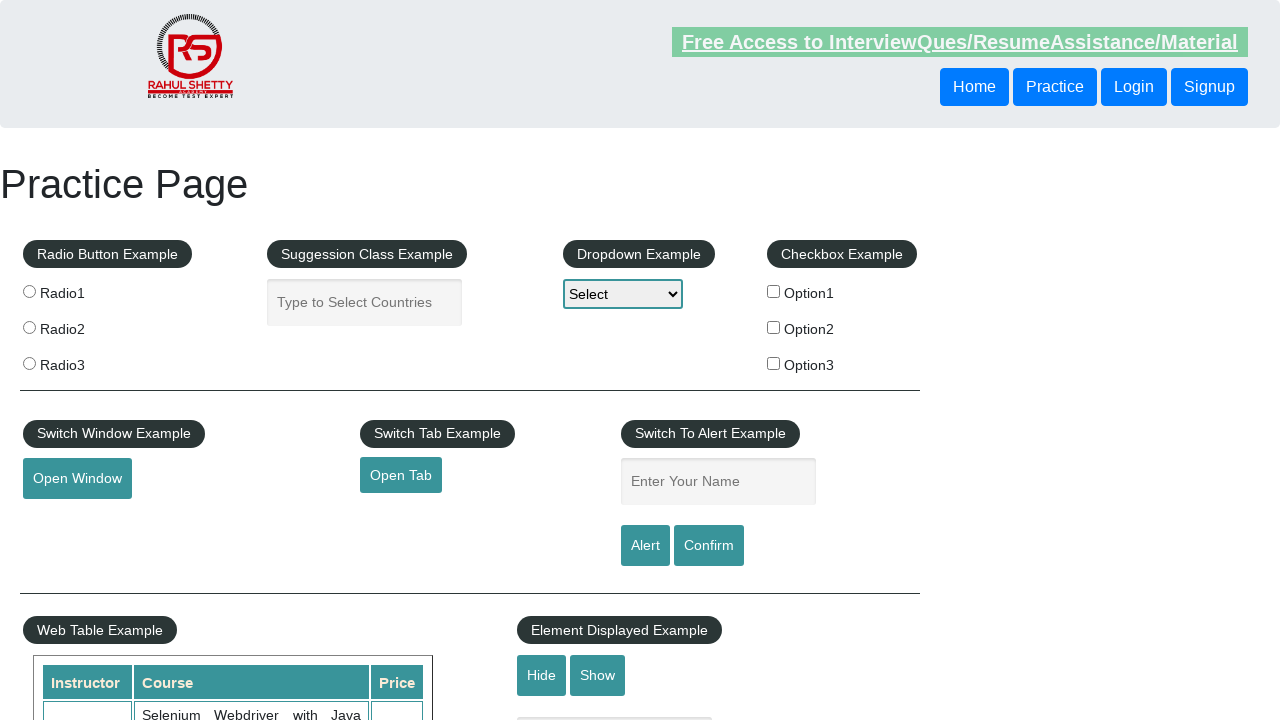

Navigated to automation practice page
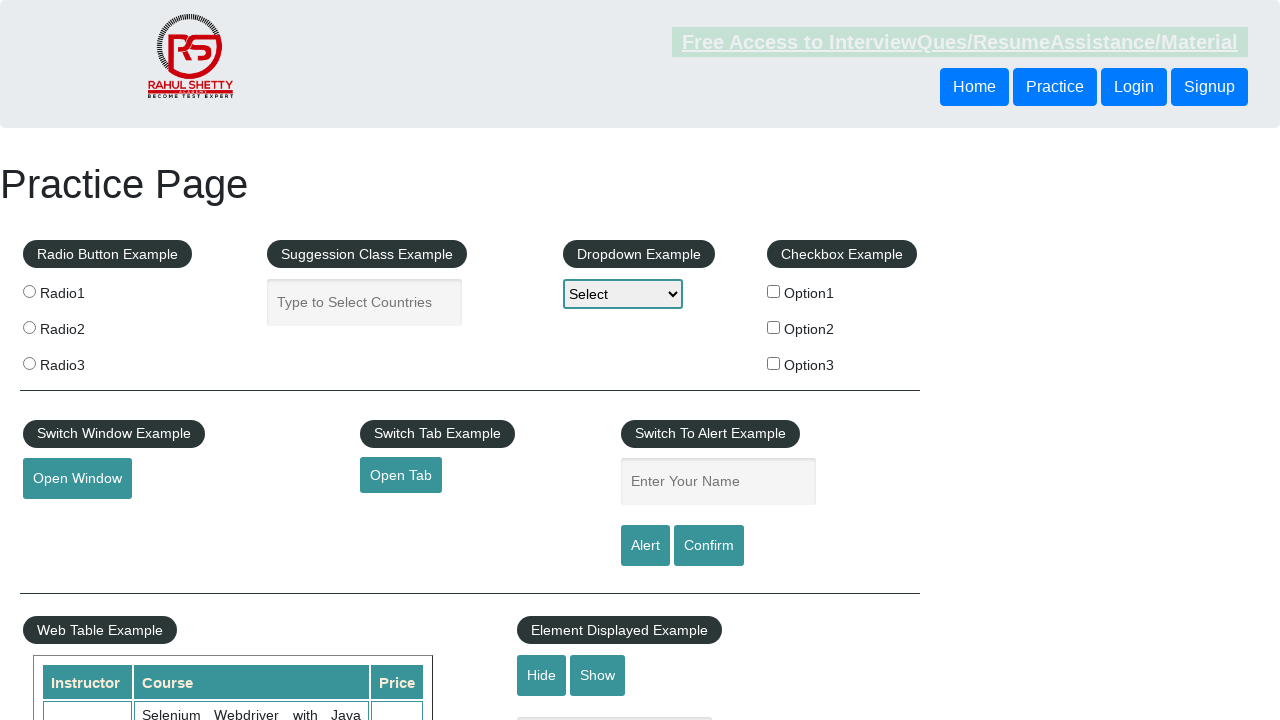

Footer links loaded and selector found
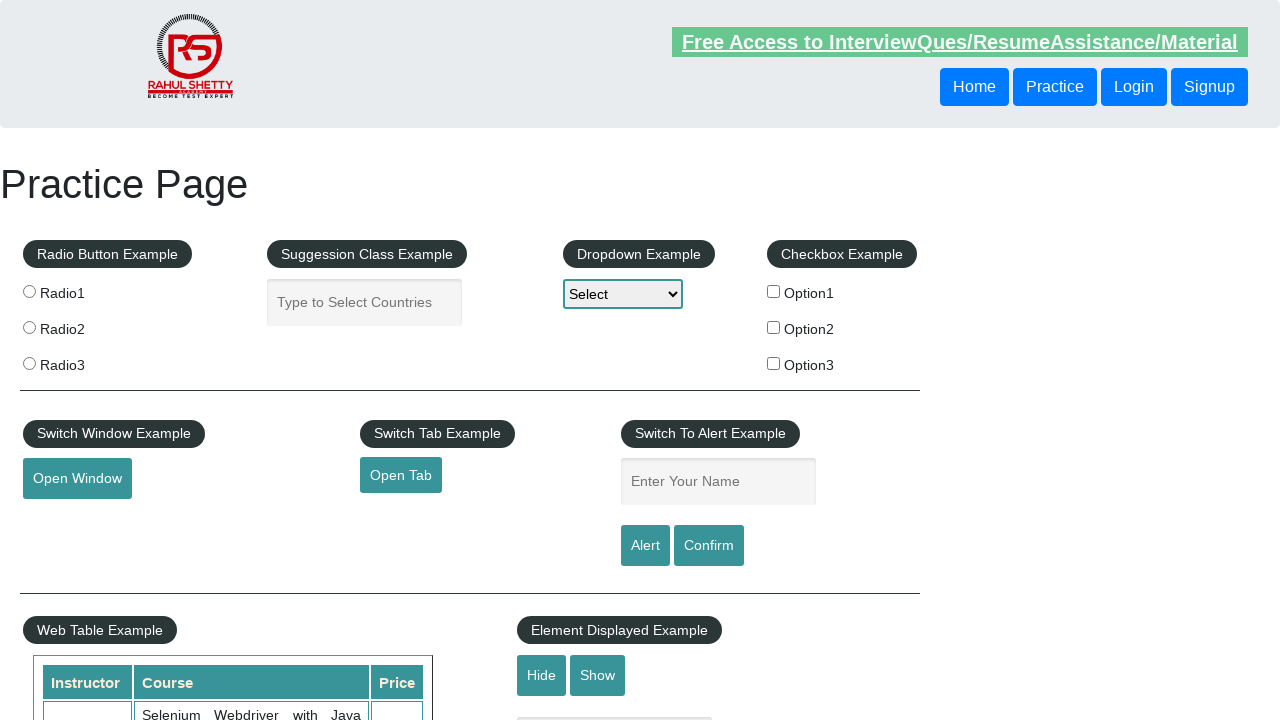

Retrieved all footer links - found 20 links
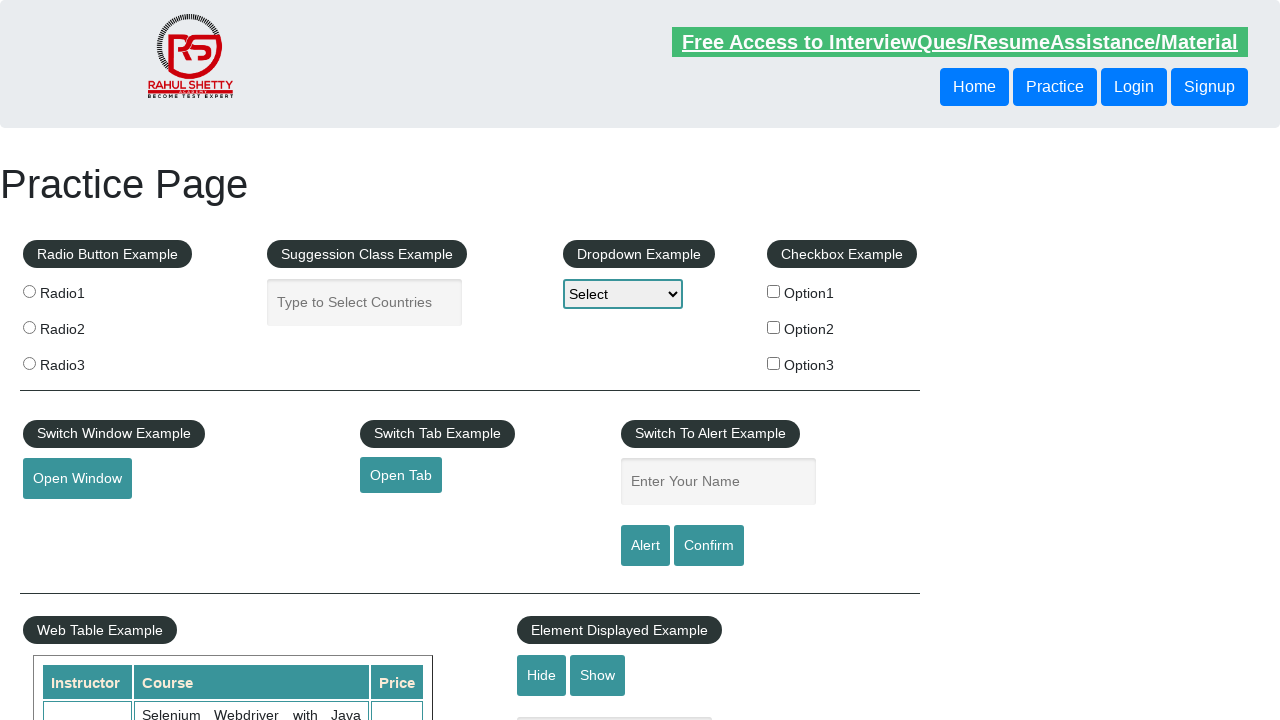

Verified that at least one footer link is present
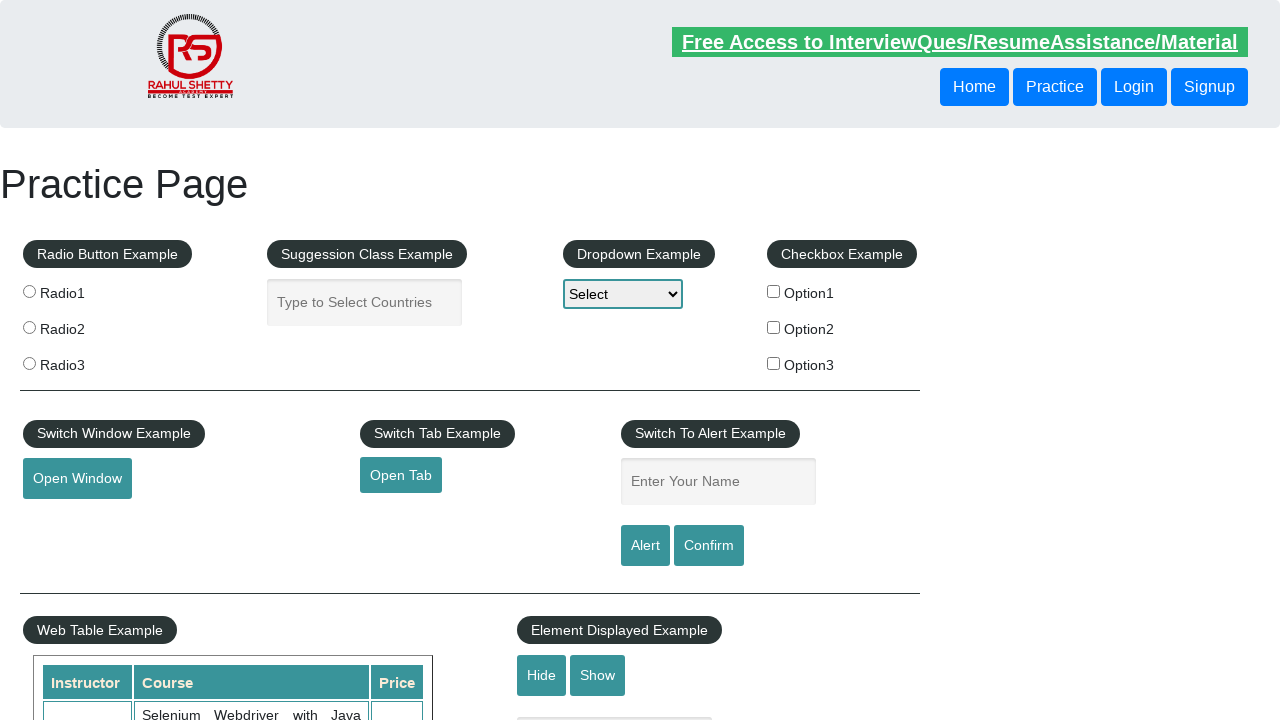

Clicked first footer link to verify it is clickable at (157, 482) on li[class='gf-li'] a >> nth=0
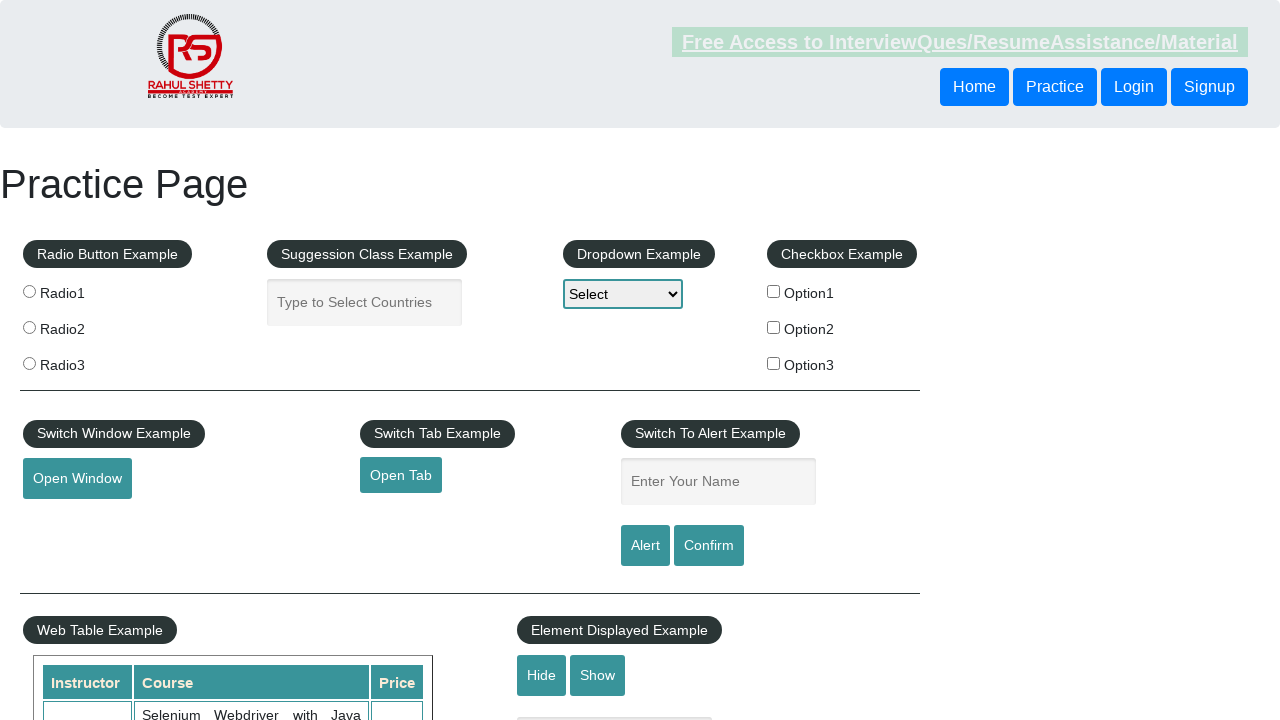

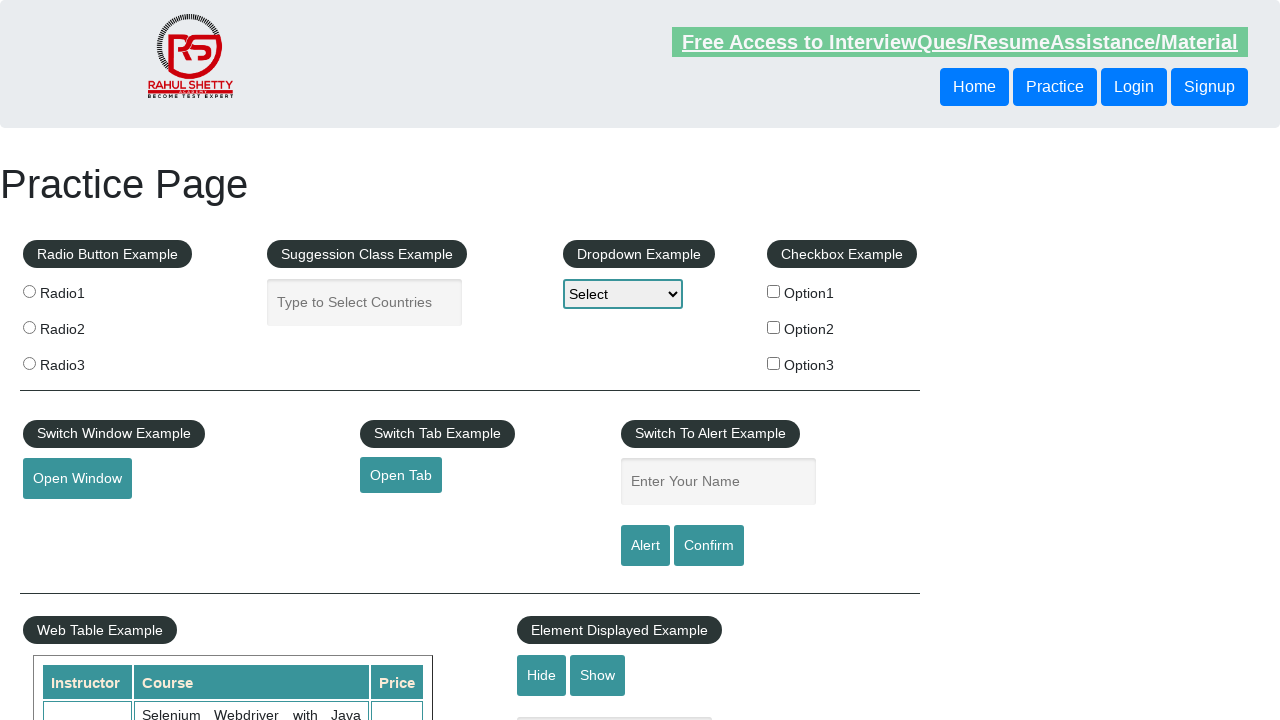